Tests dropdown selection functionality by navigating to the dropdown page, verifying page elements, and selecting different options from a dropdown menu

Starting URL: https://the-internet.herokuapp.com/

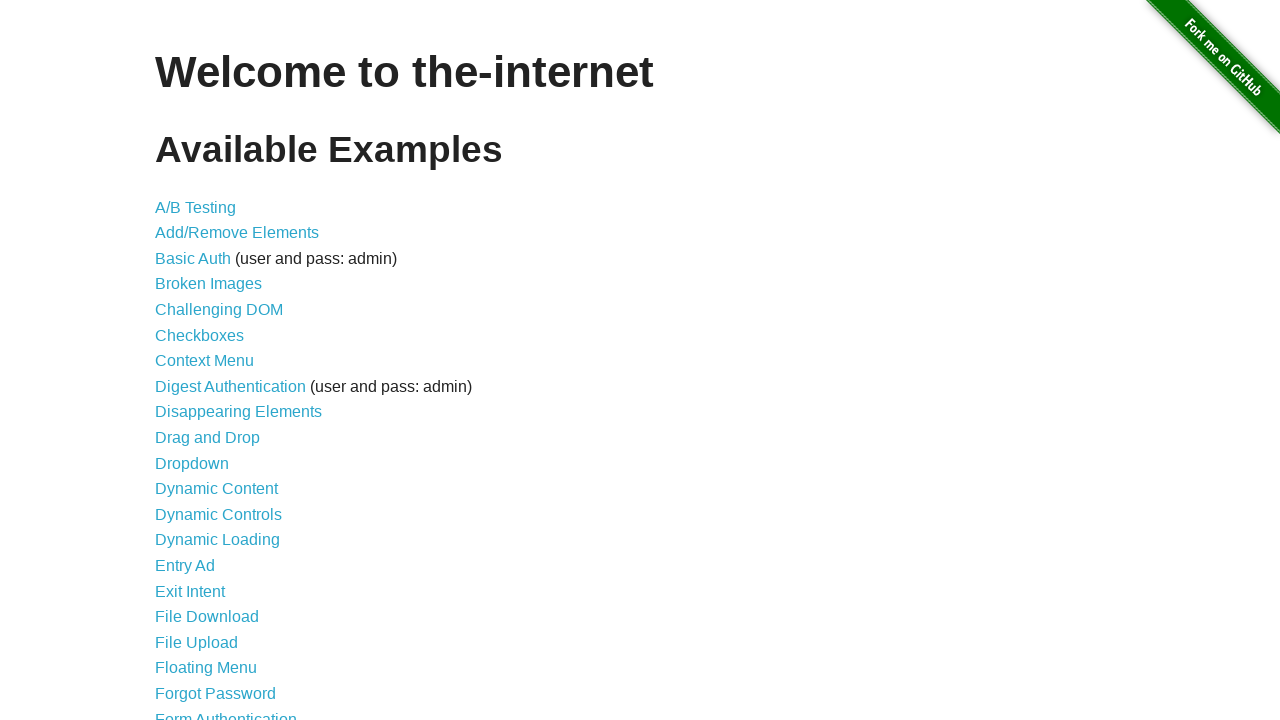

Clicked Dropdown link at (192, 463) on a >> internal:has-text="Dropdown"i
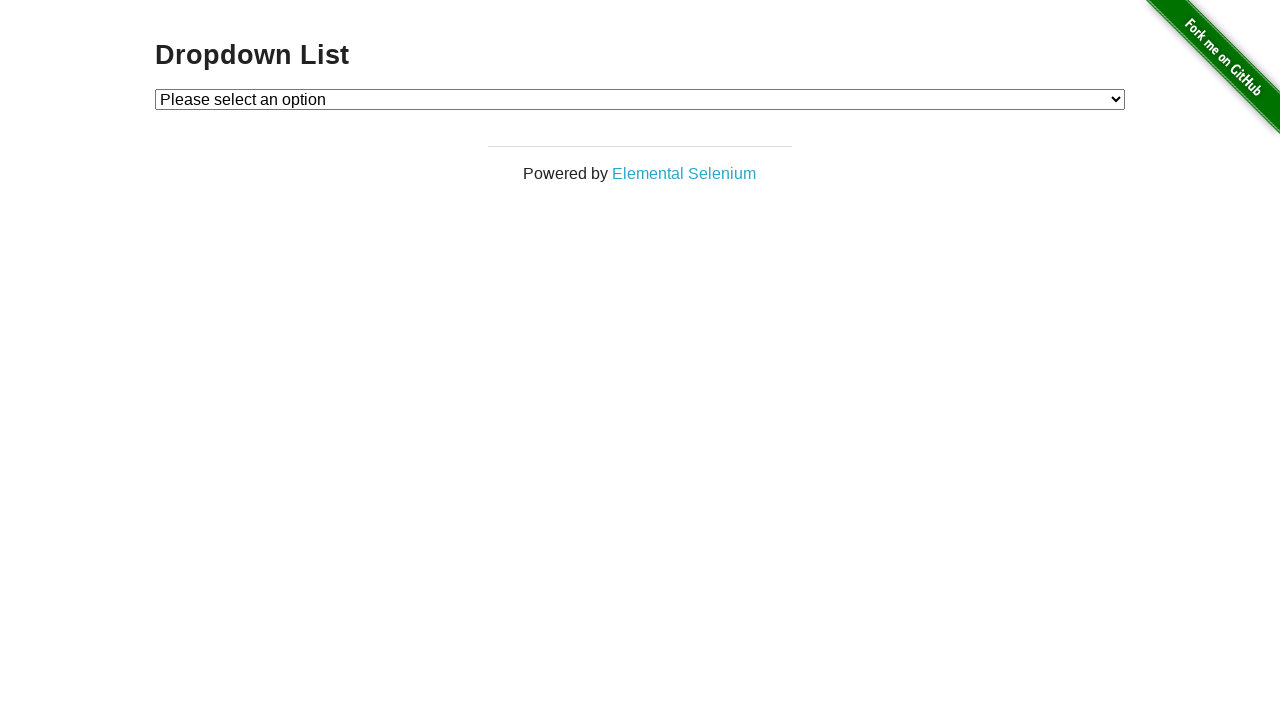

Dropdown page loaded and header verified
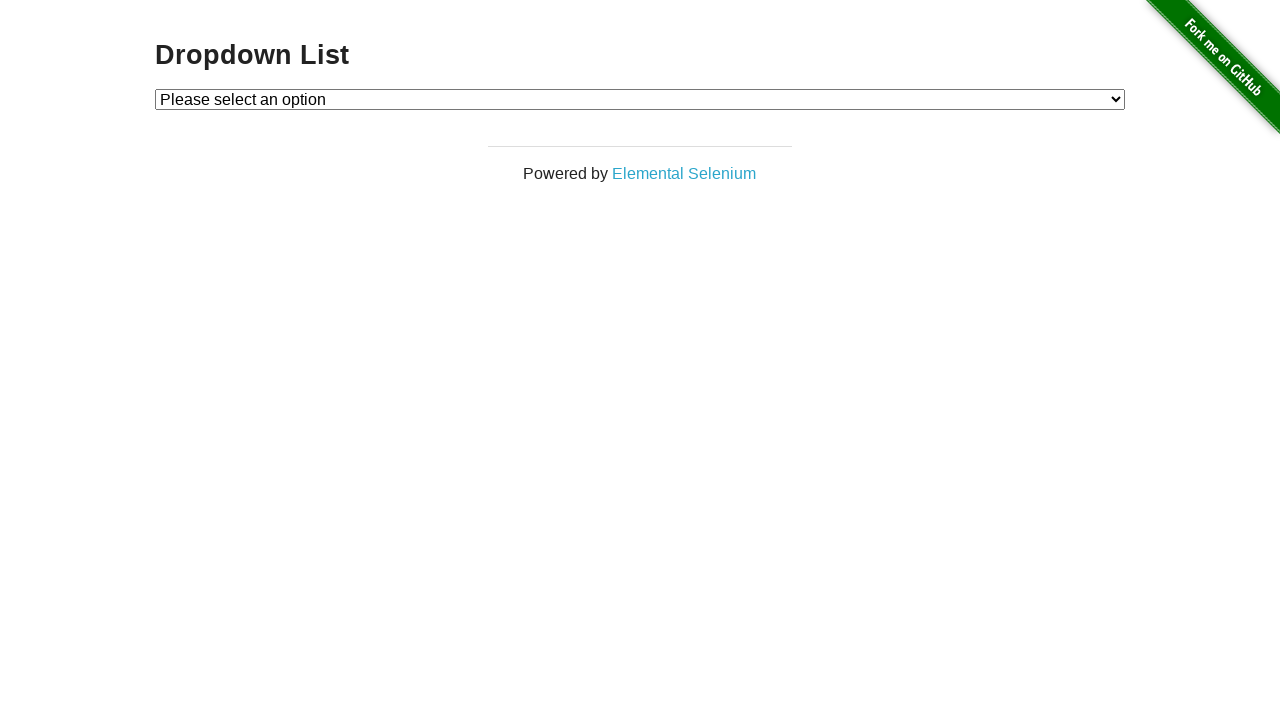

Selected Option 2 from dropdown on #dropdown
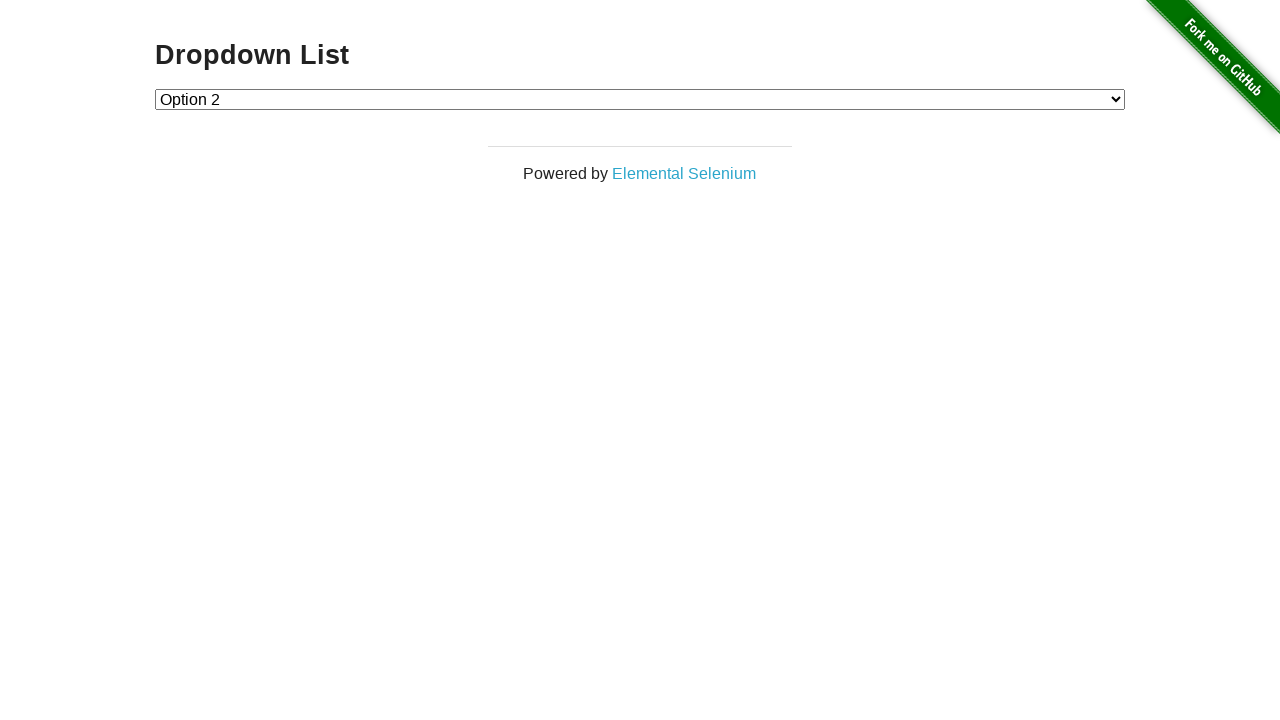

Selected Option 1 from dropdown on #dropdown
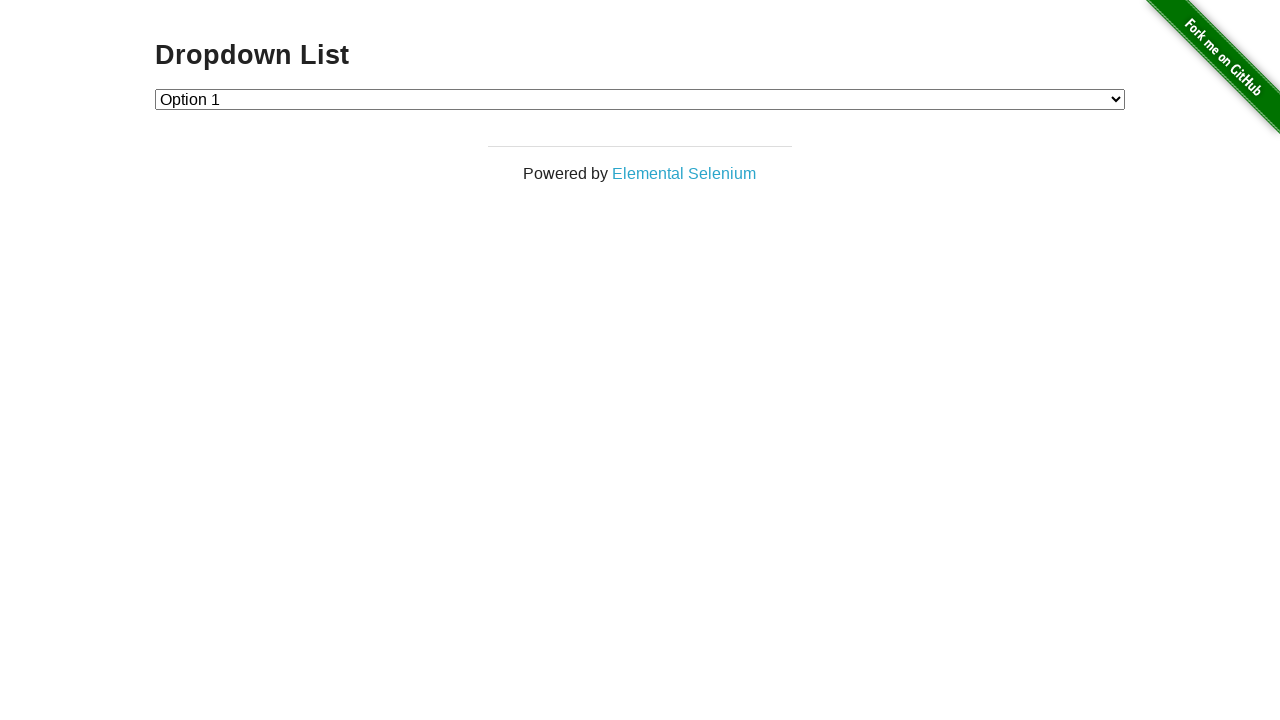

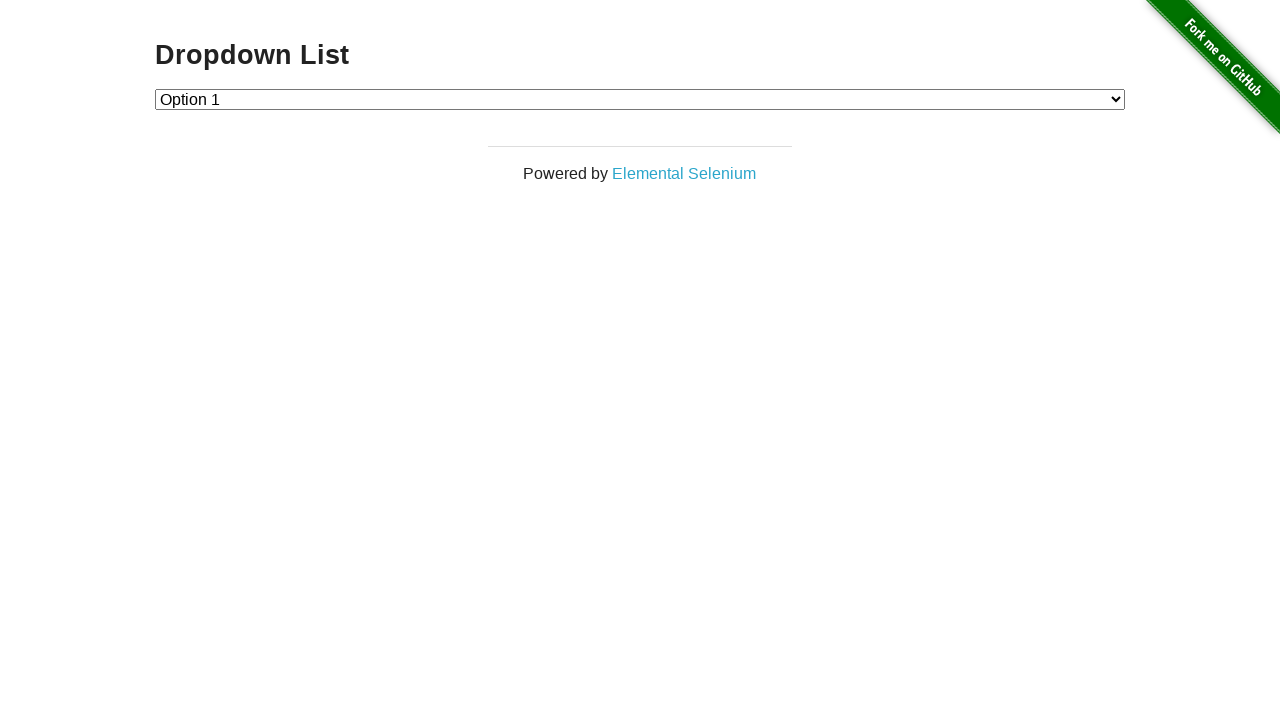